Tests multiple window handling by navigating to a windows practice page, verifying the title, clicking a link that opens a new window, switching to the new window, and verifying its title.

Starting URL: https://practice.cydeo.com/windows

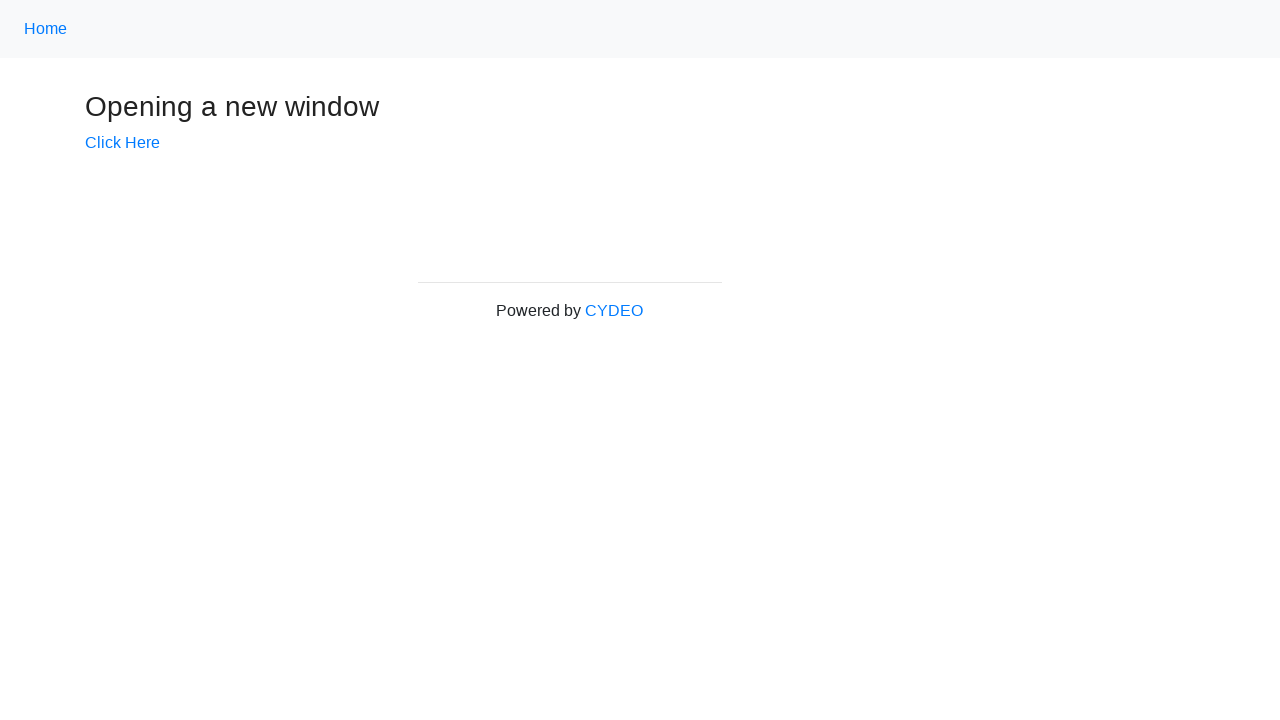

Verified initial page title is 'Windows'
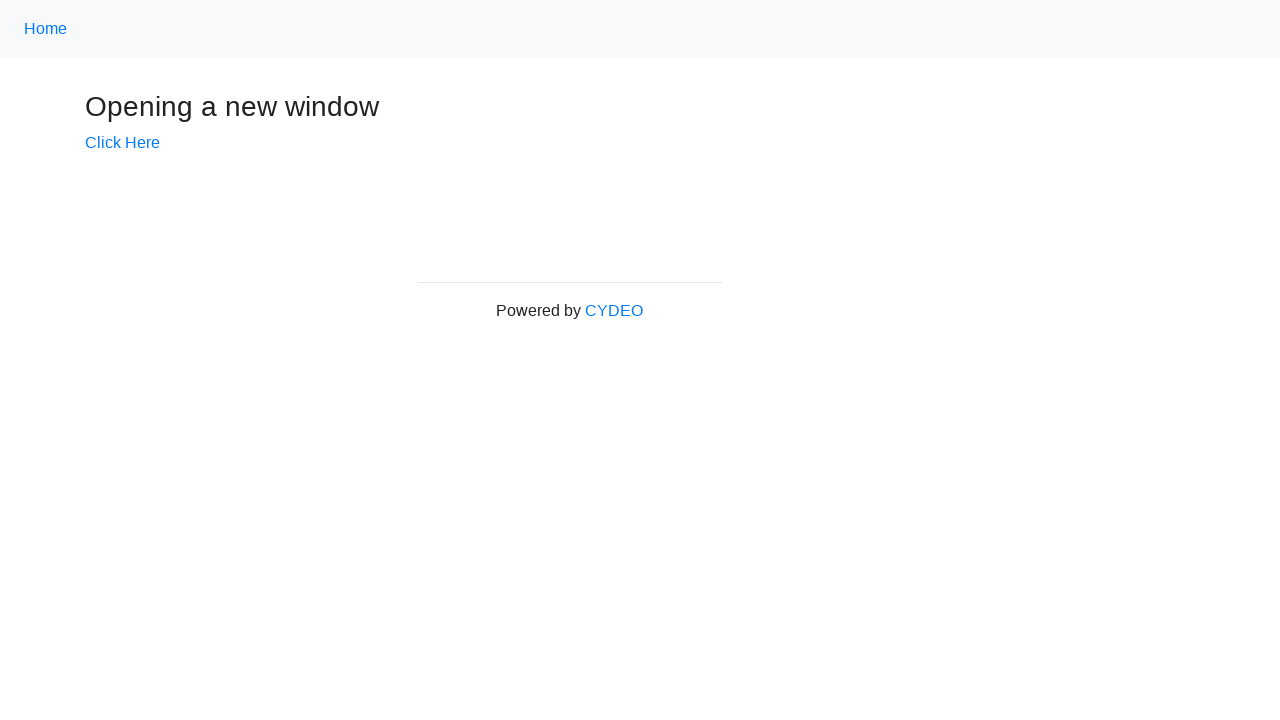

Clicked 'Click Here' link to open new window at (122, 143) on text=Click Here
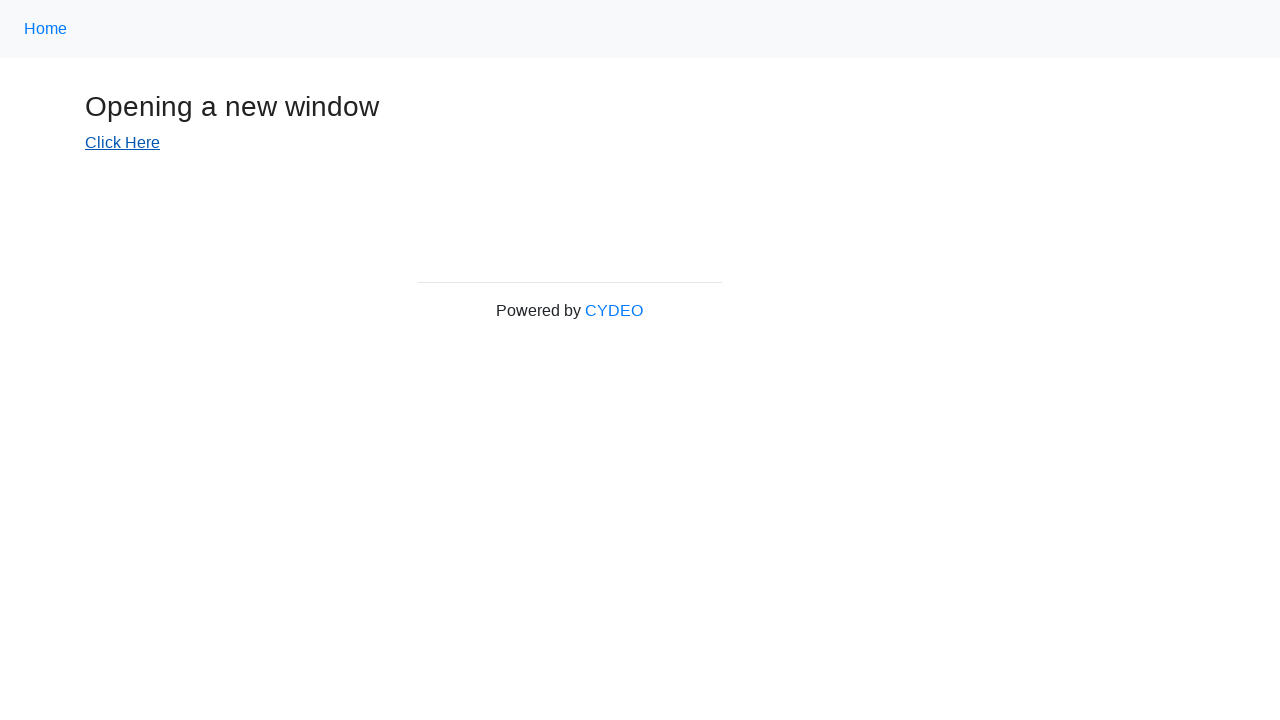

Captured new window/page object
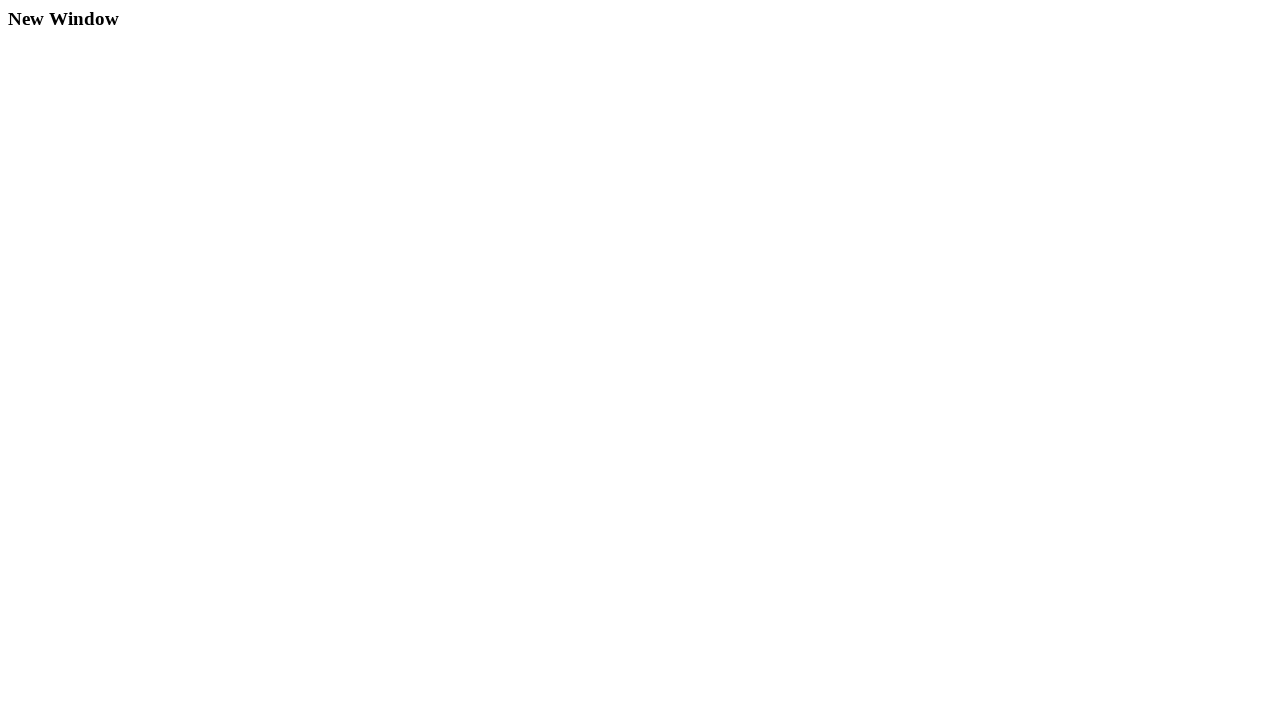

Waited for new window to fully load
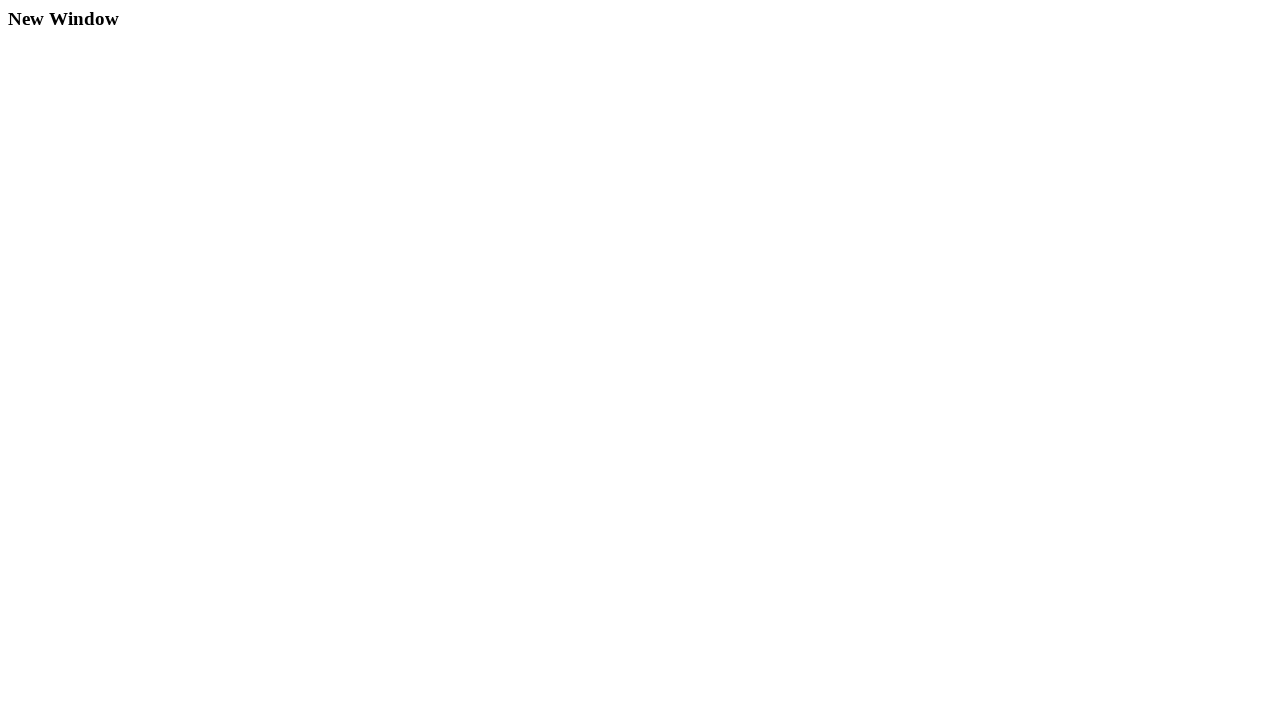

Verified new window title is 'New Window'
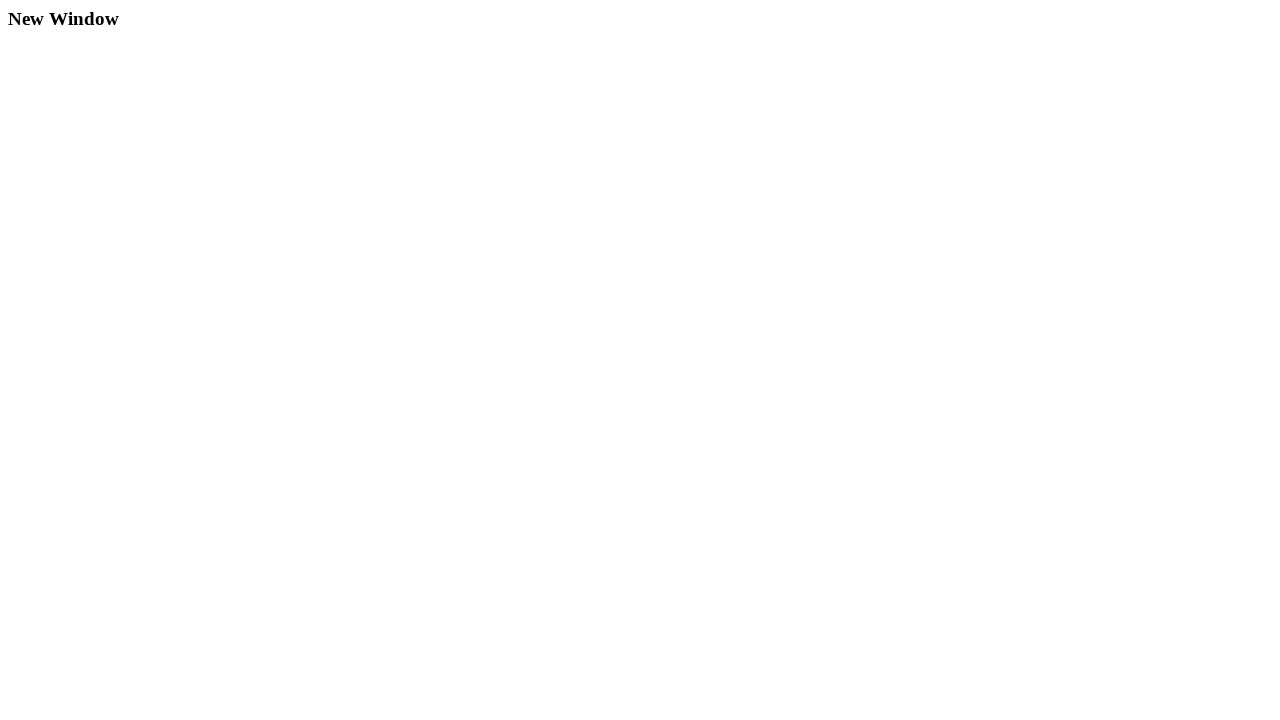

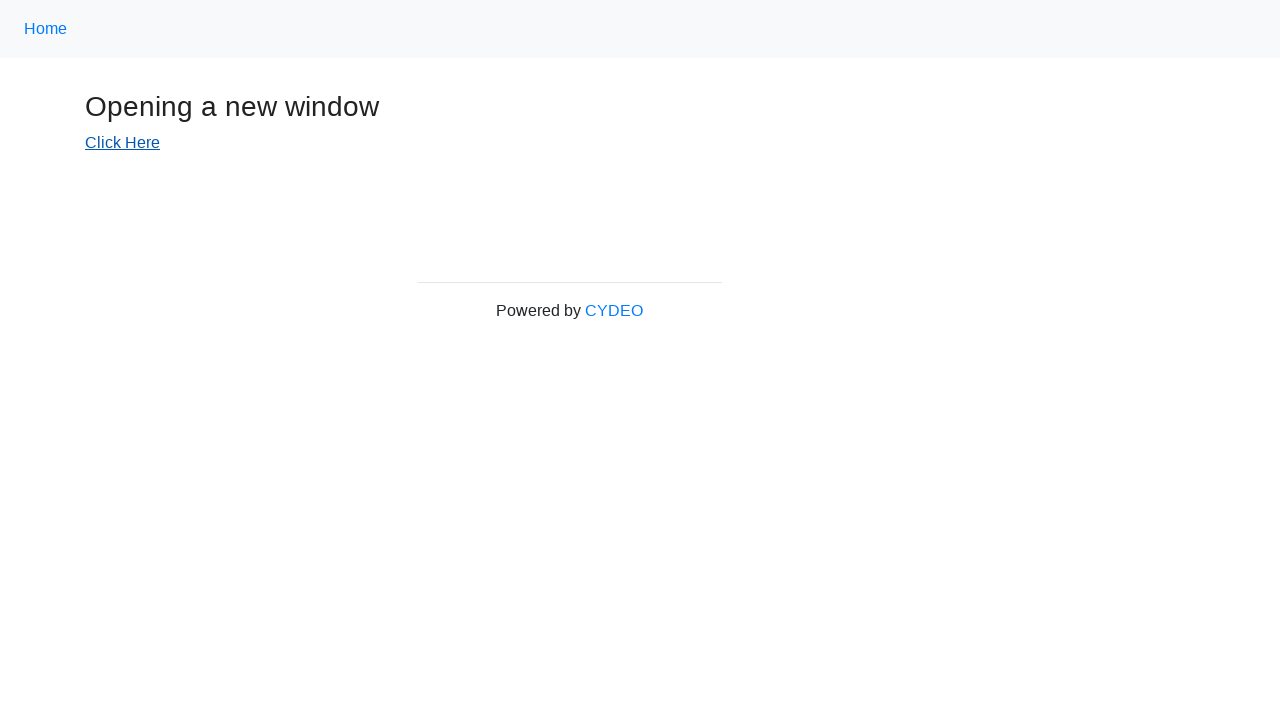